Navigates to the OrangeHRM demo page and waits for it to load

Starting URL: https://www.orangehrm.com/hris-hr-software-demo/

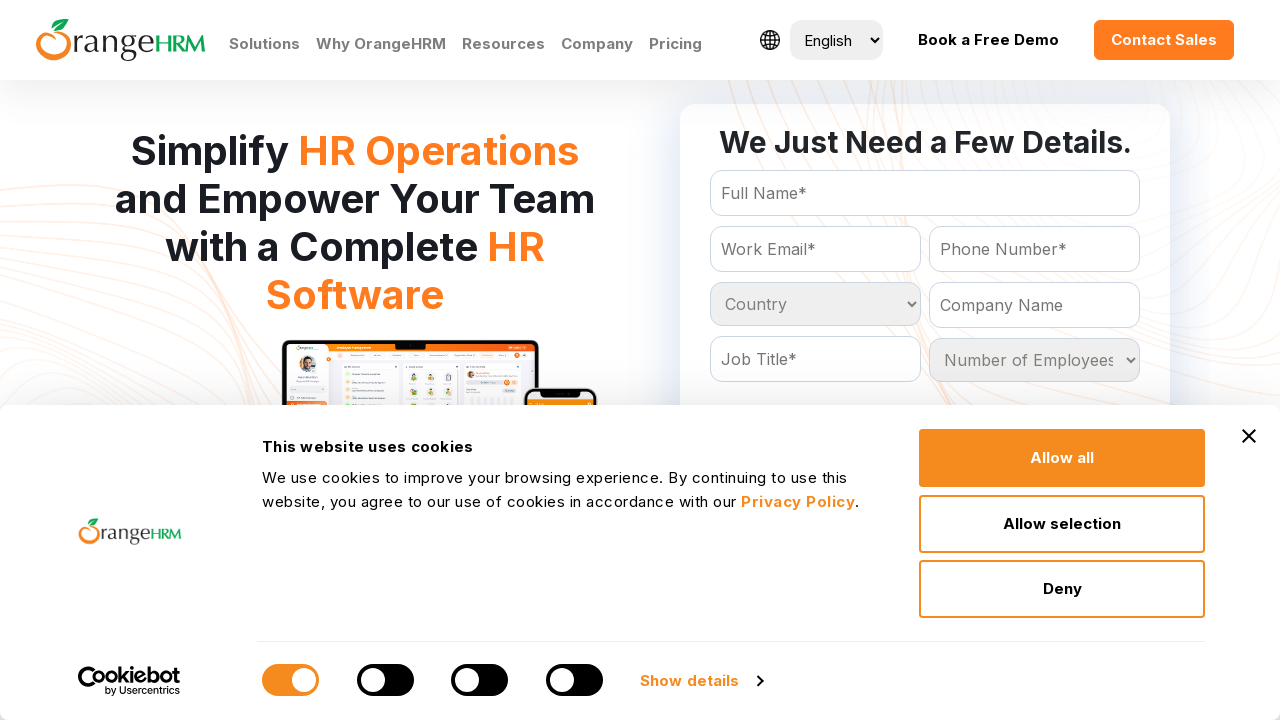

Waited for OrangeHRM demo page to fully load (DOM content loaded)
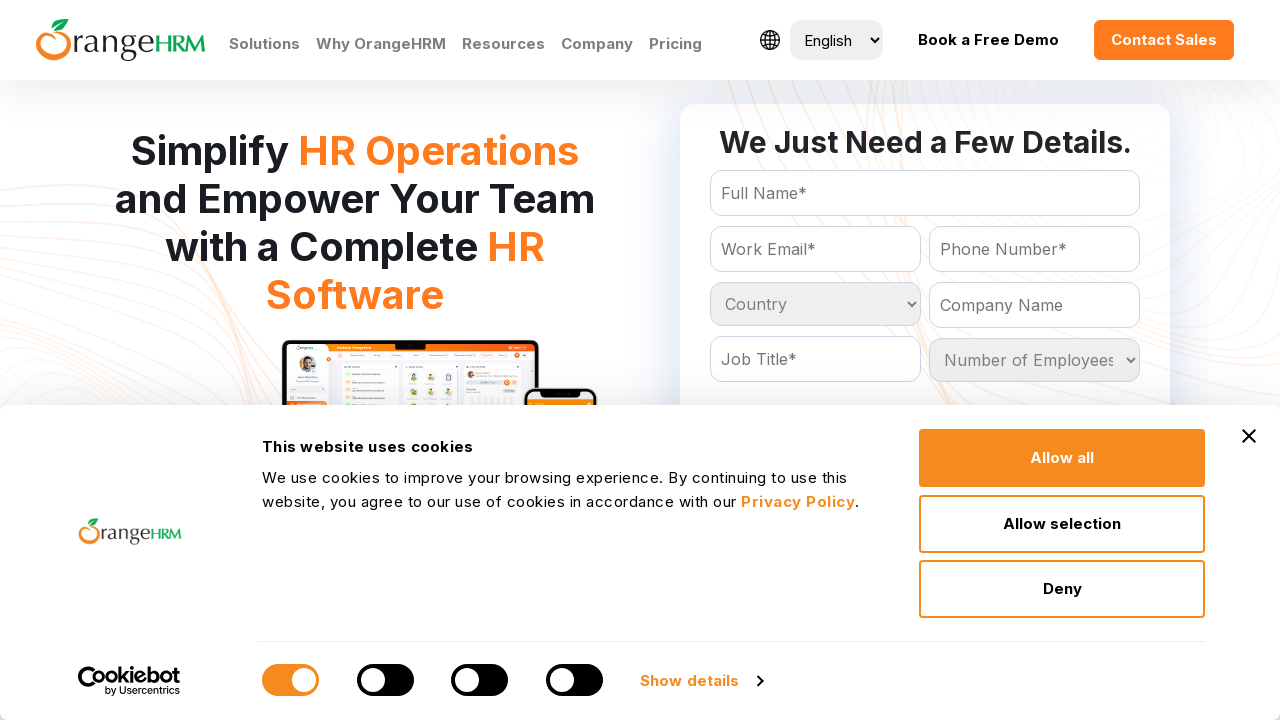

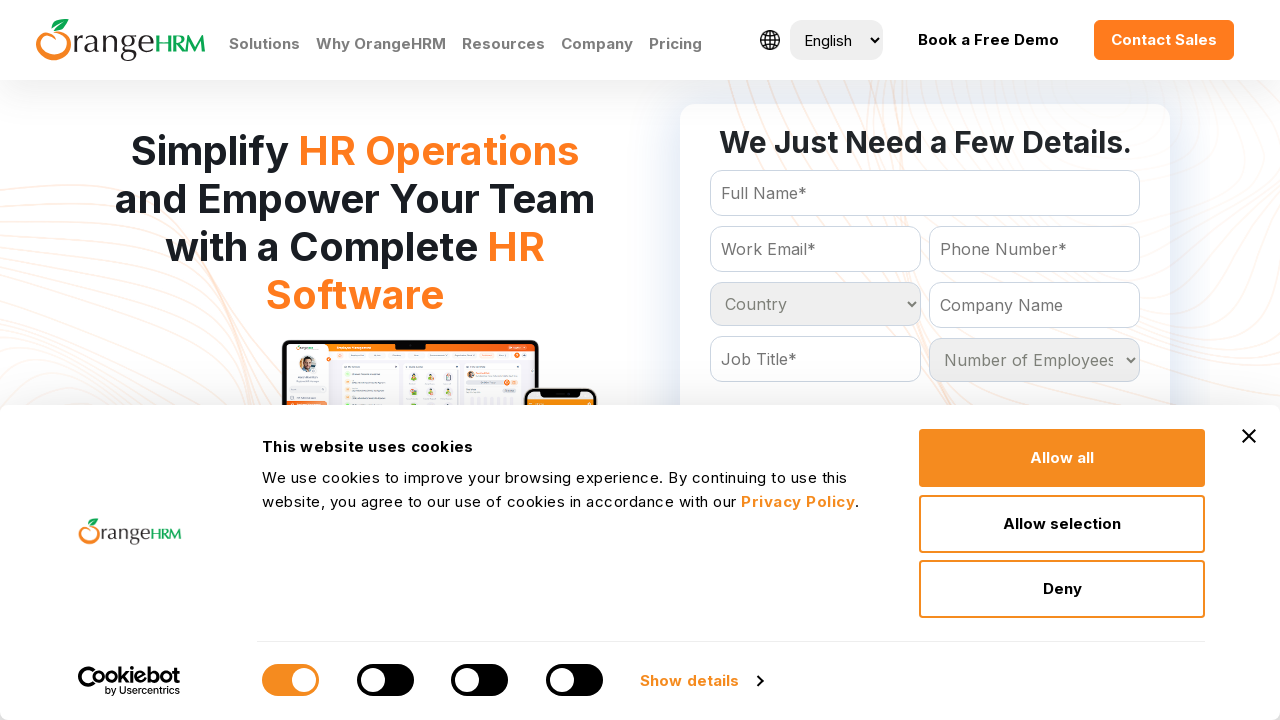